Tests the mouse release action by performing click-and-hold on source element, moving to target element, and then releasing.

Starting URL: https://crossbrowsertesting.github.io/drag-and-drop

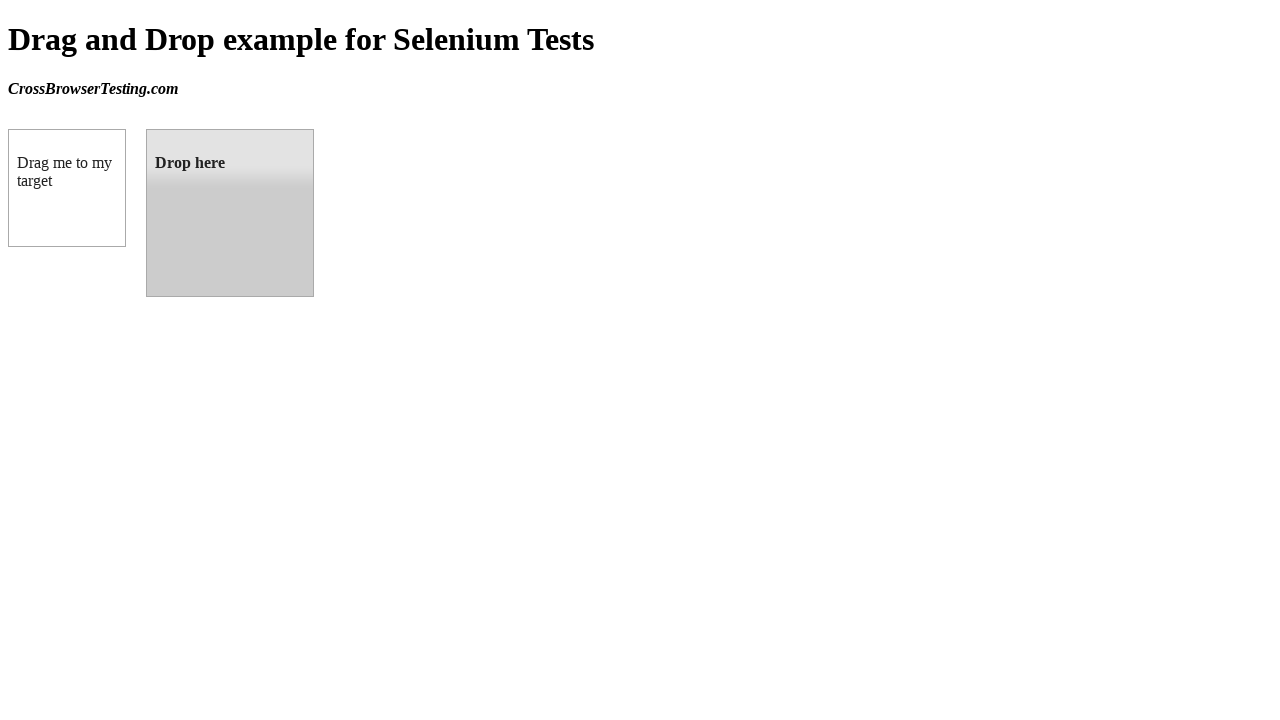

Located source element (draggable box)
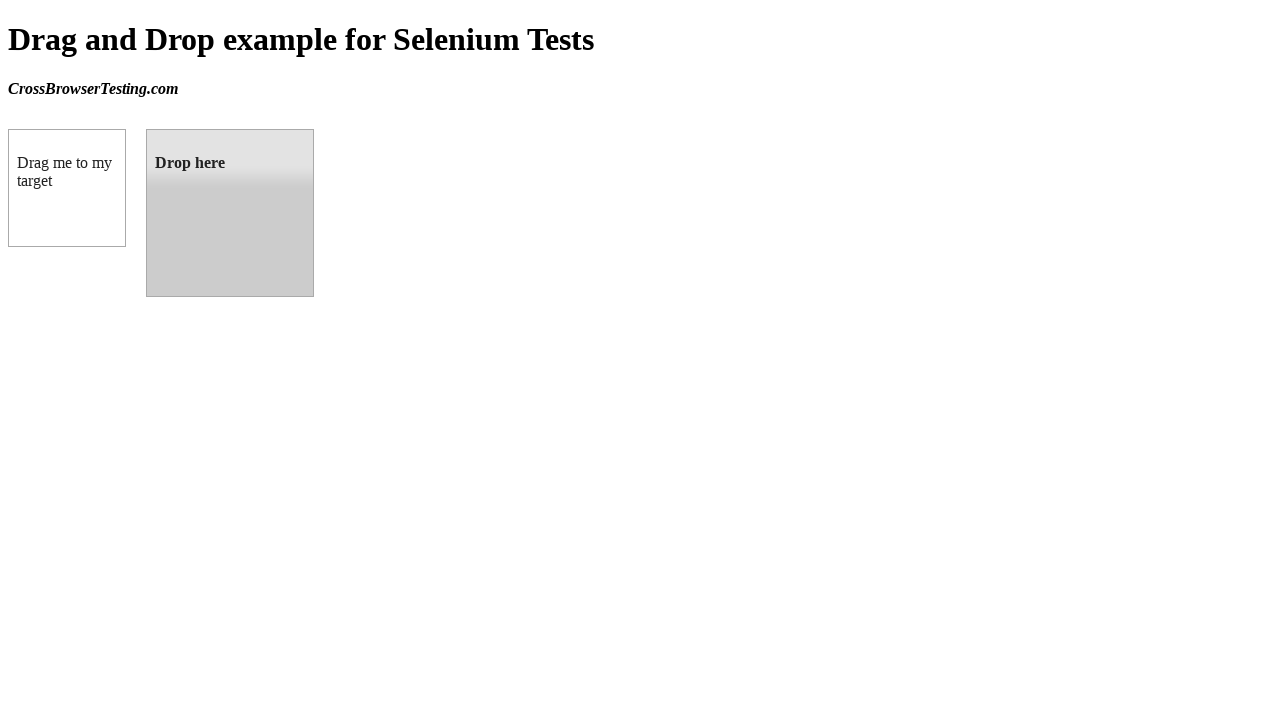

Located target element (droppable box)
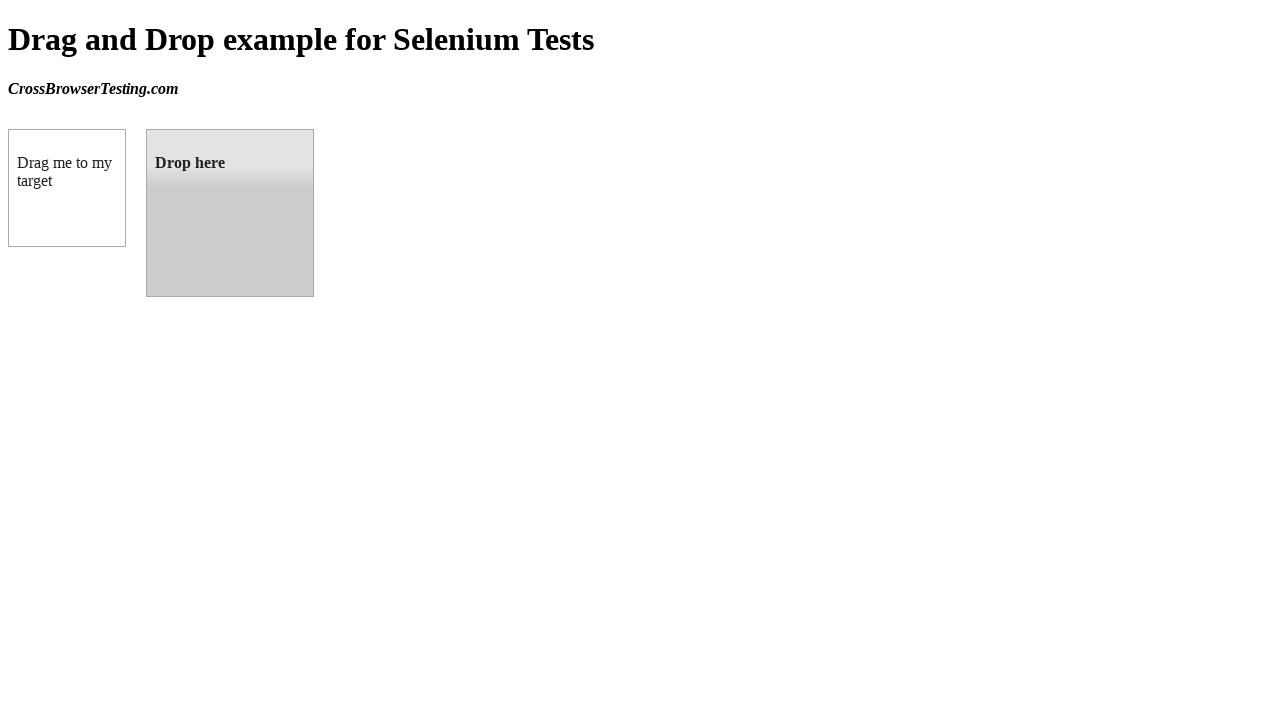

Retrieved bounding box of source element
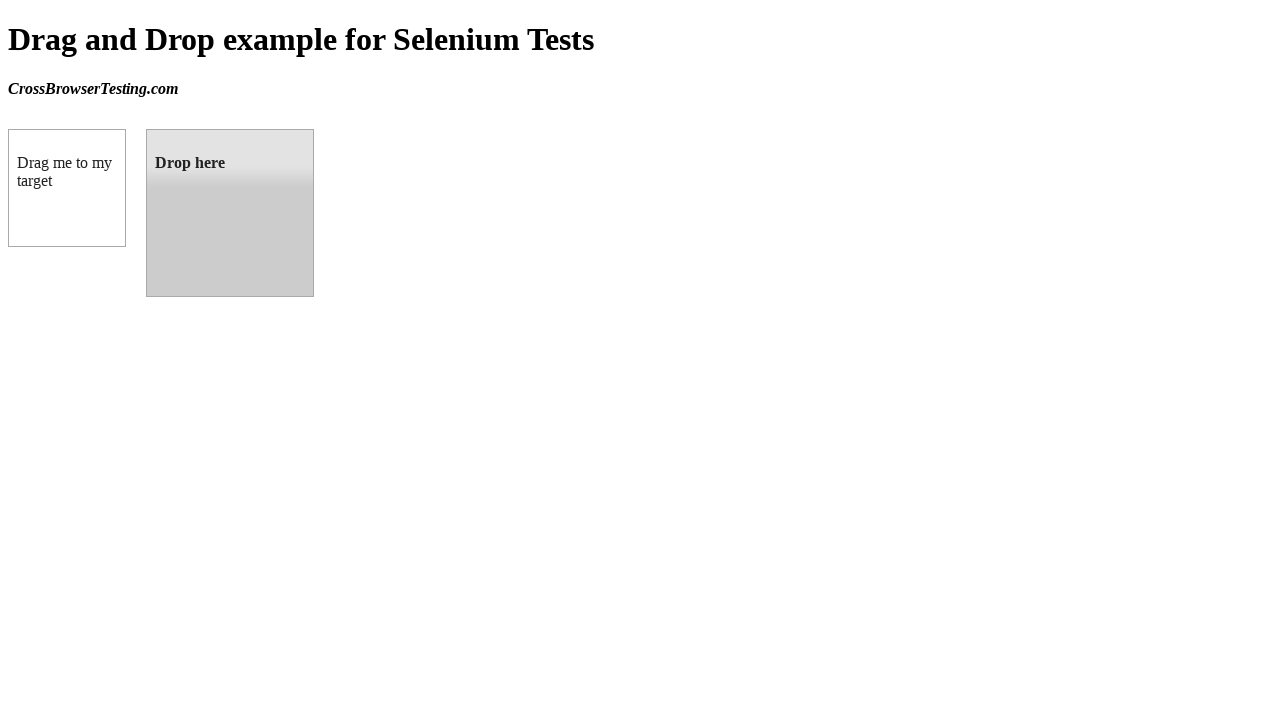

Retrieved bounding box of target element
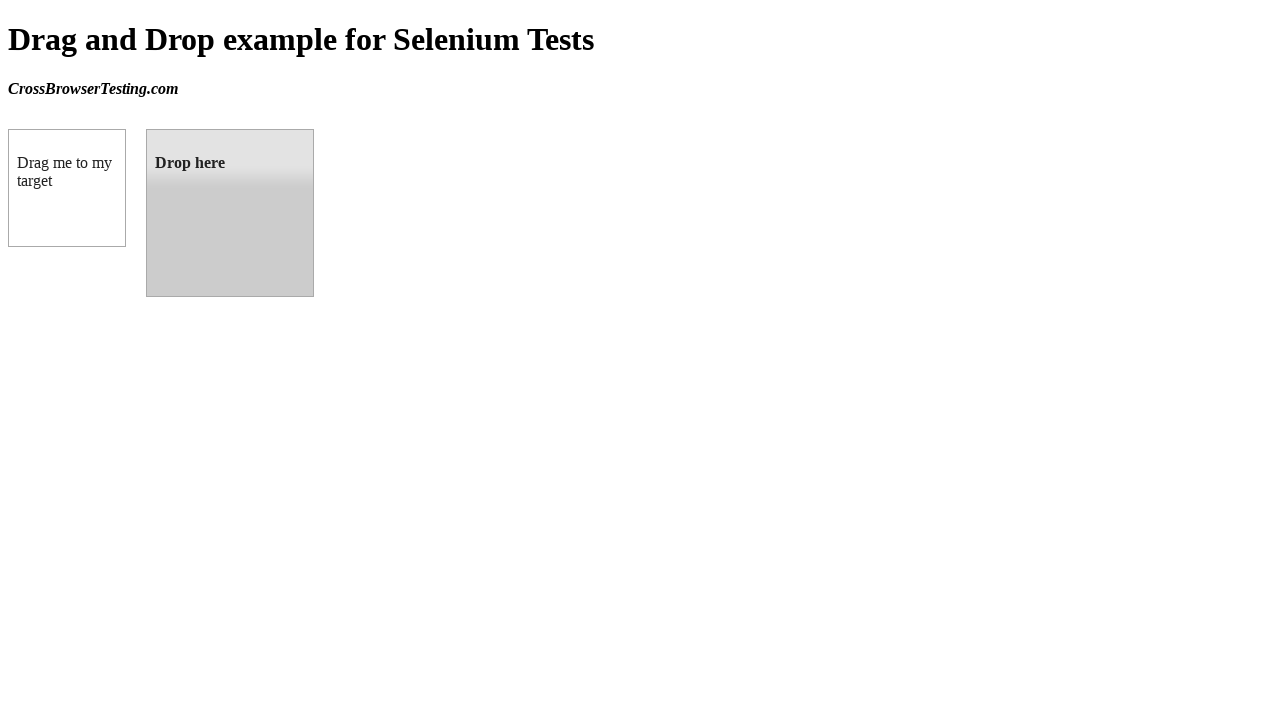

Moved mouse to center of source element at (67, 188)
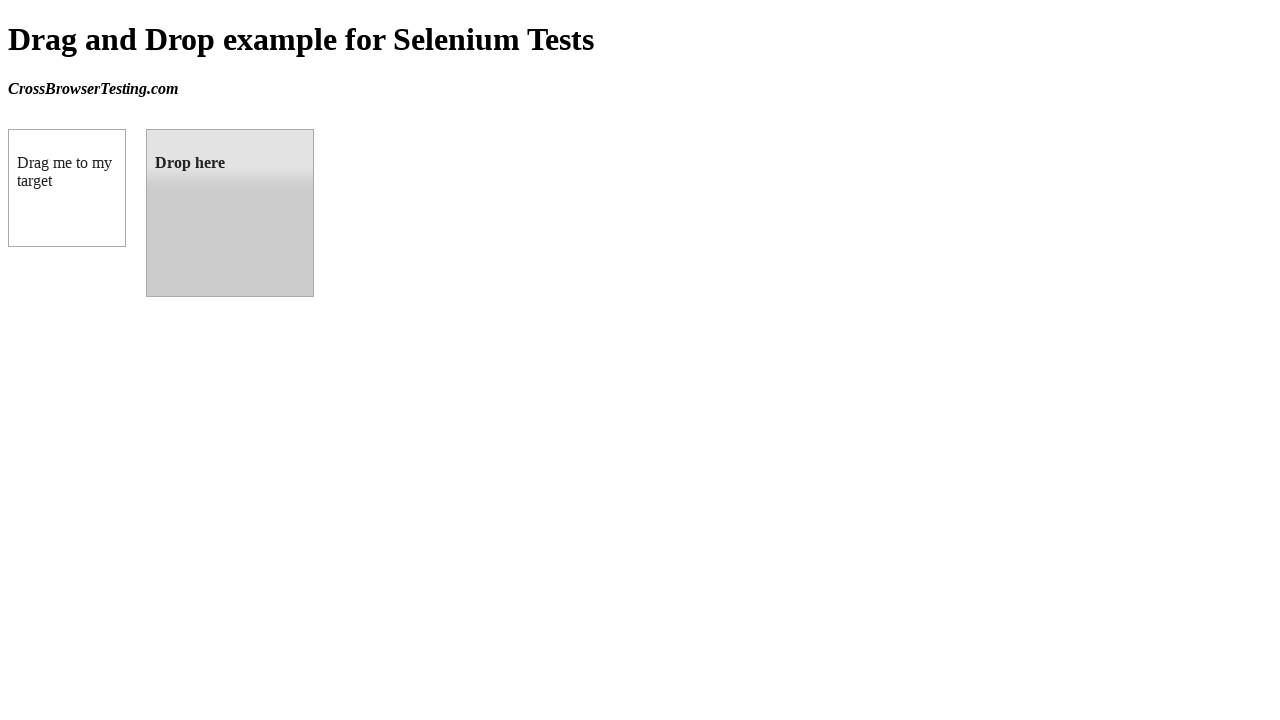

Performed mouse down (click and hold) on source element at (67, 188)
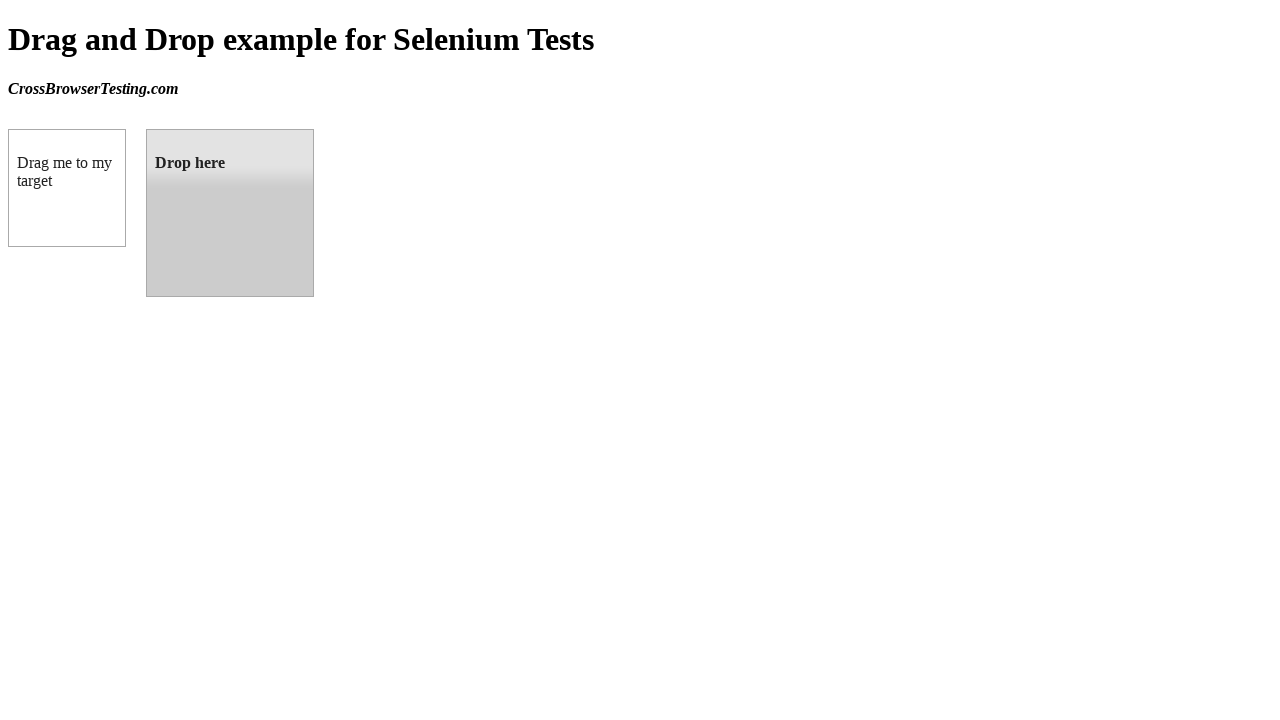

Moved mouse to center of target element while holding at (230, 213)
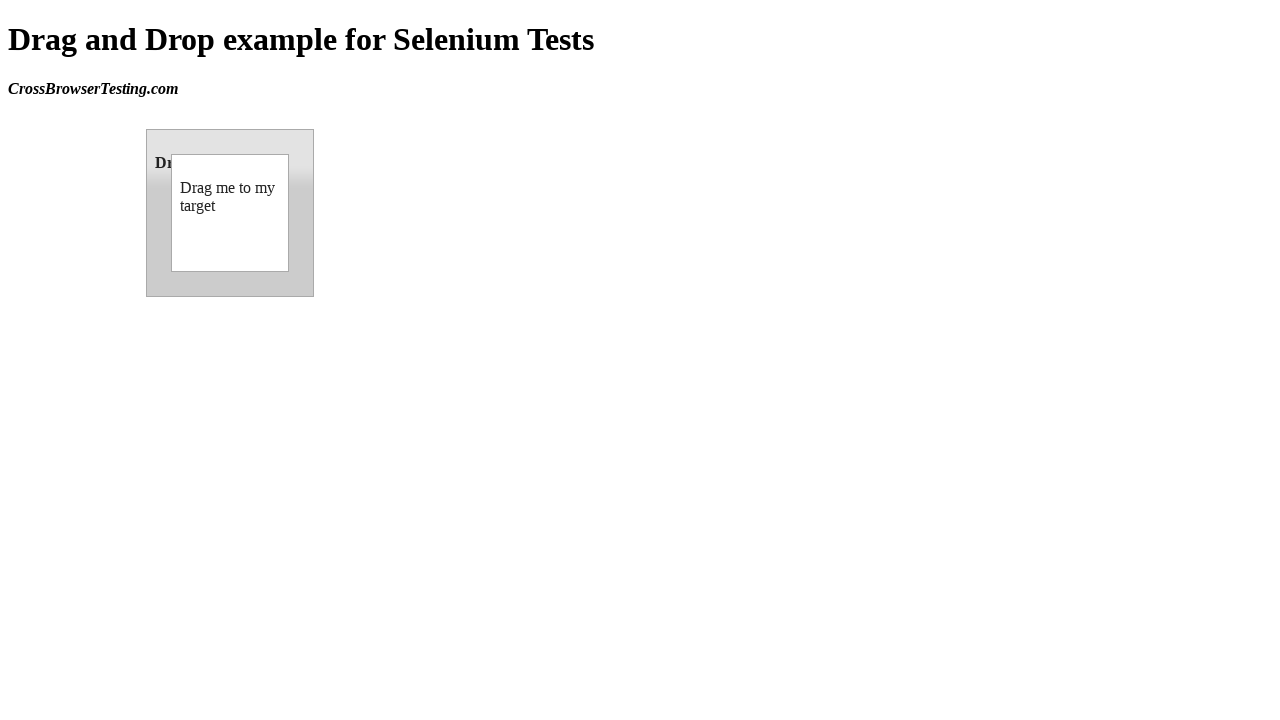

Released mouse button to complete drag and drop at (230, 213)
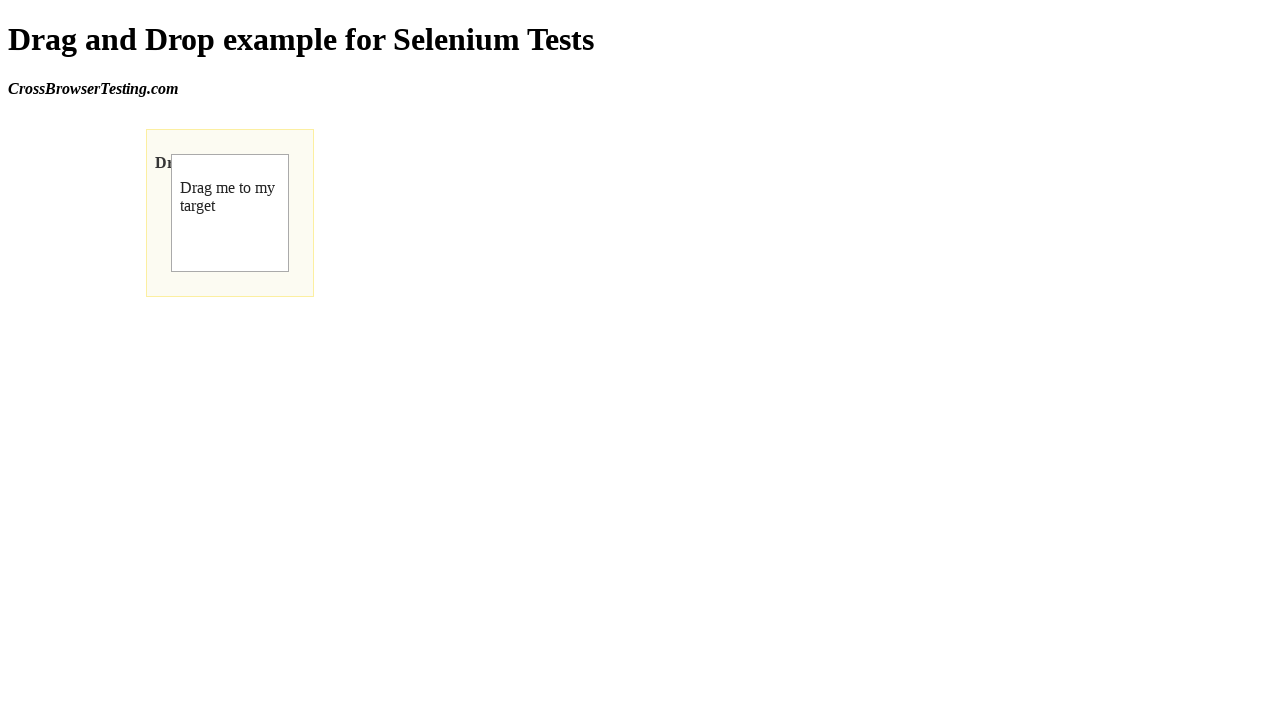

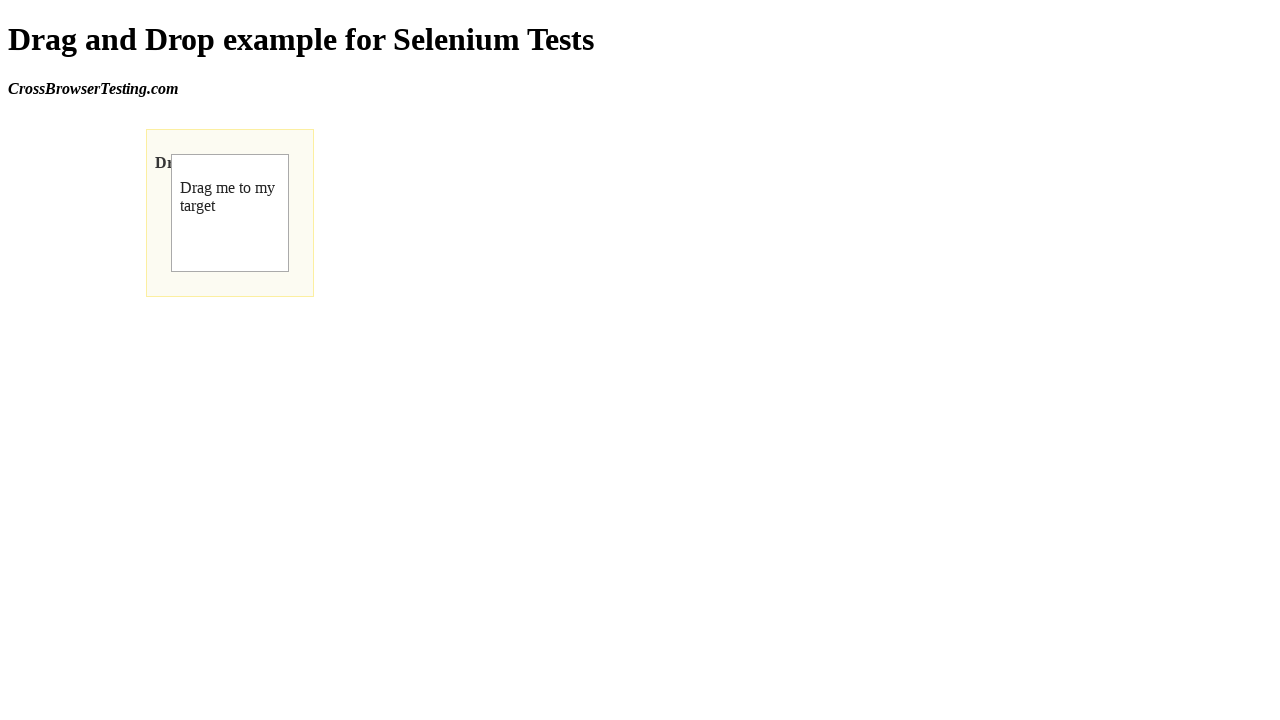